Tests navigation to Alerts, Frame & Windows section and verifies the submenu items are displayed correctly

Starting URL: https://demoqa.com/

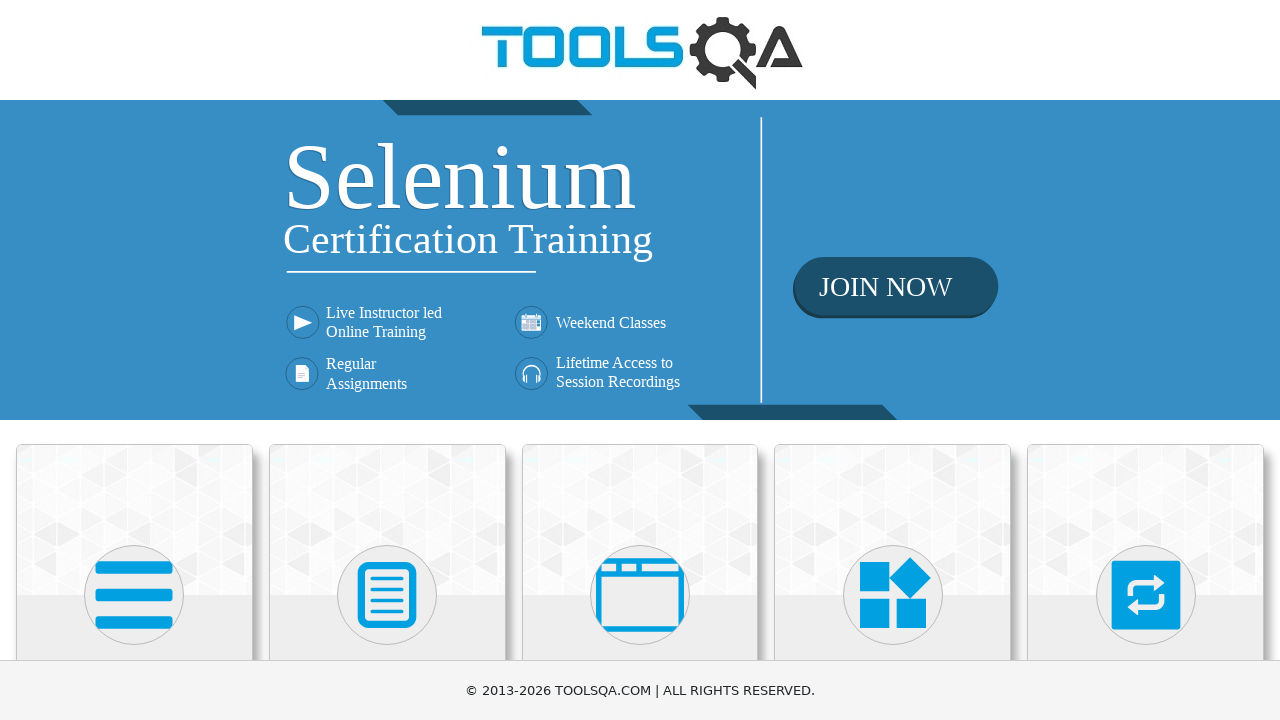

Clicked on Alerts, Frame & Windows card at (640, 520) on xpath=(//div[@class='card mt-4 top-card'])[3]
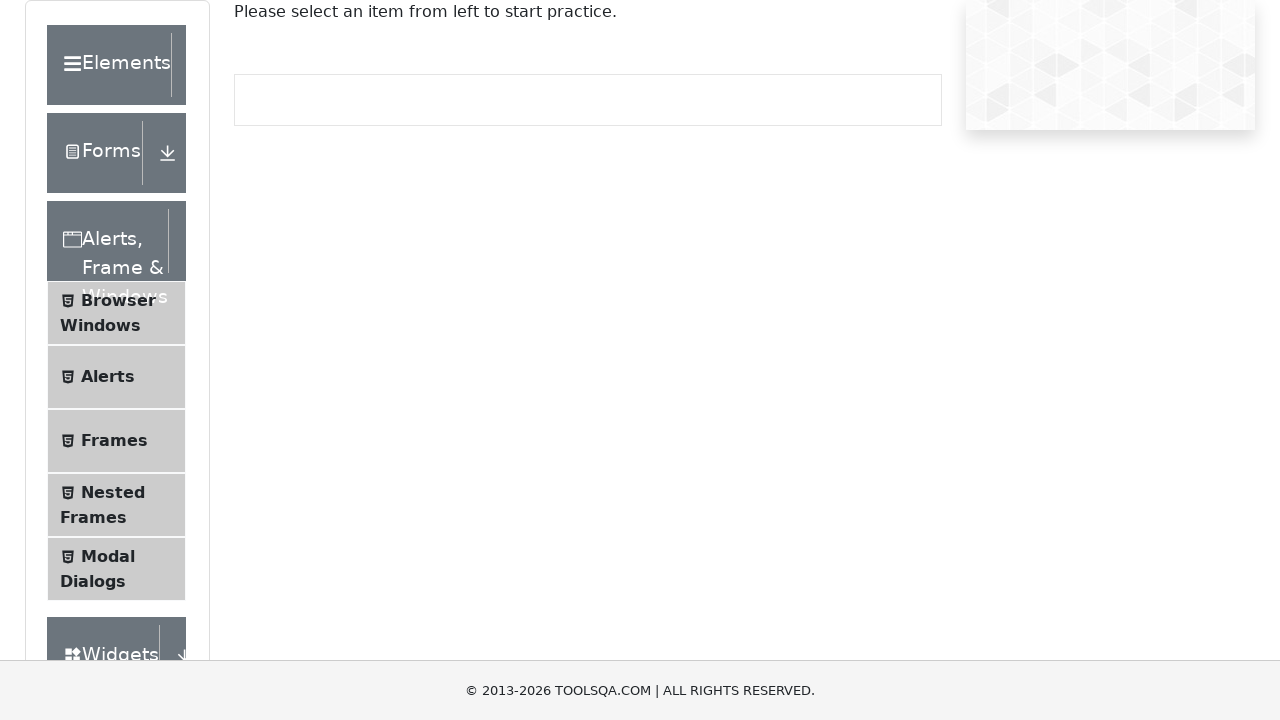

Alerts, Frame & Windows submenu items loaded successfully
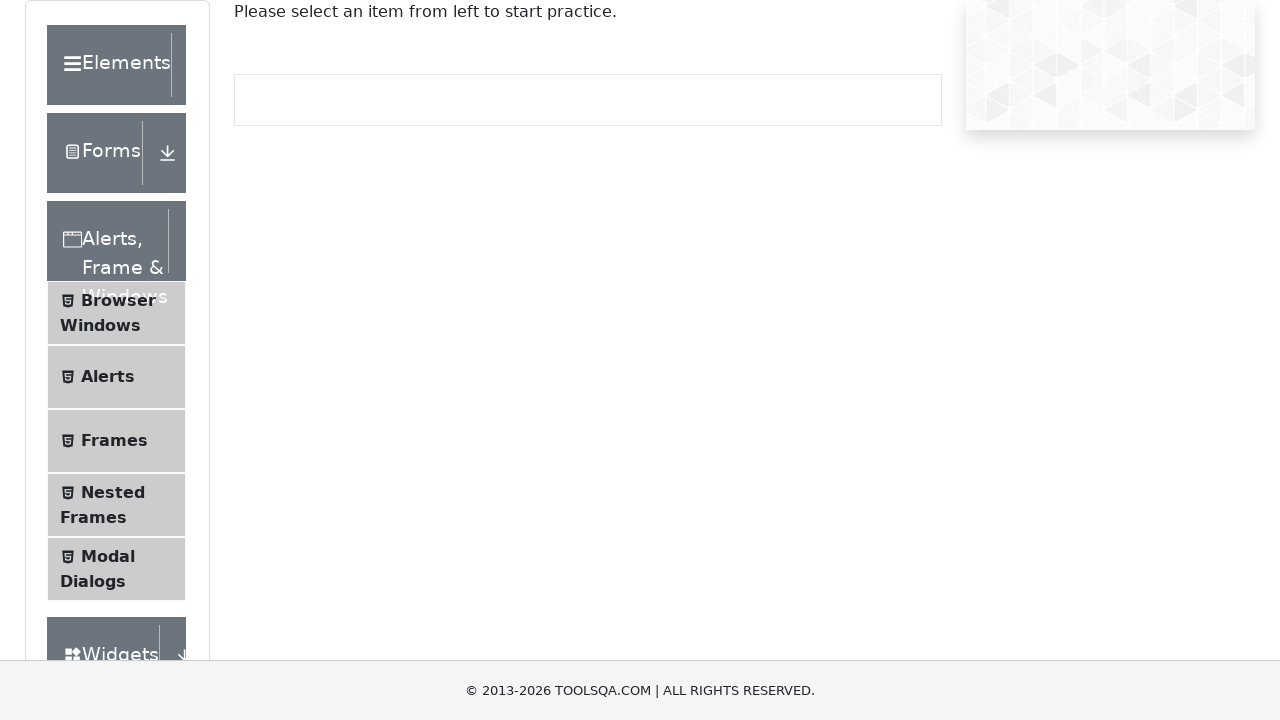

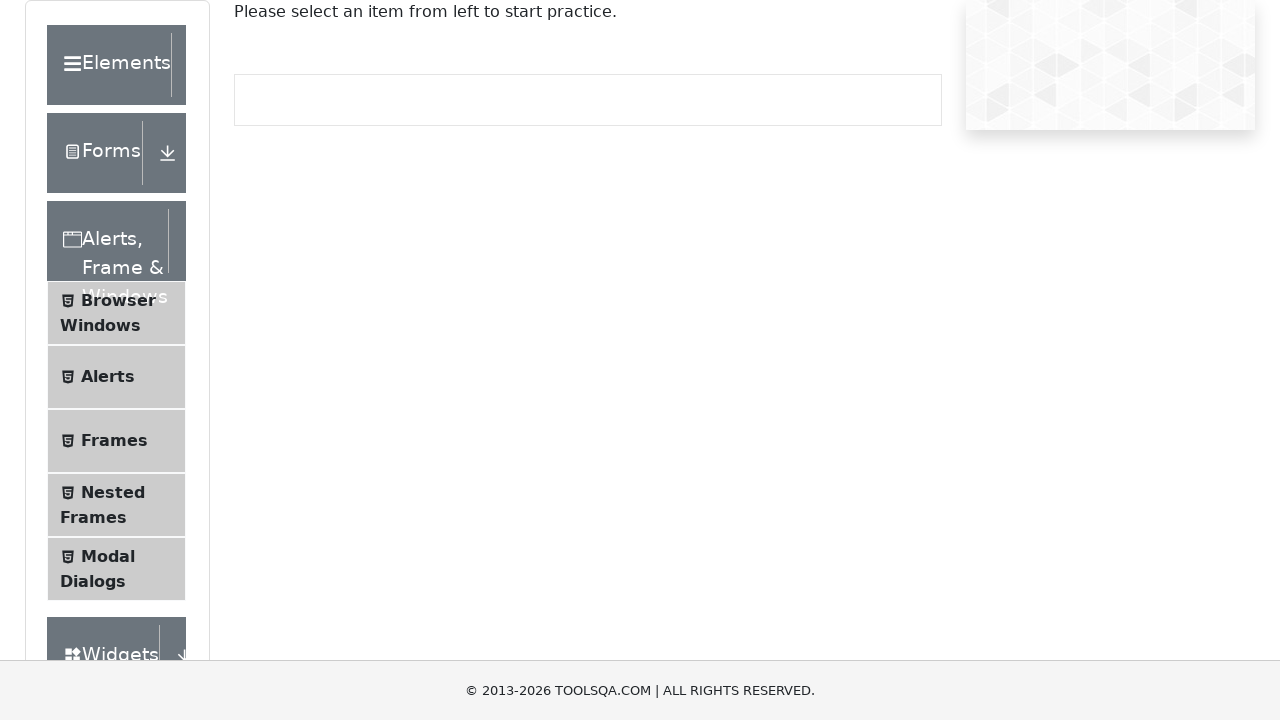